Tests drag and drop functionality on jQuery UI demo page by dragging an element and dropping it onto a target area

Starting URL: https://jqueryui.com/droppable/

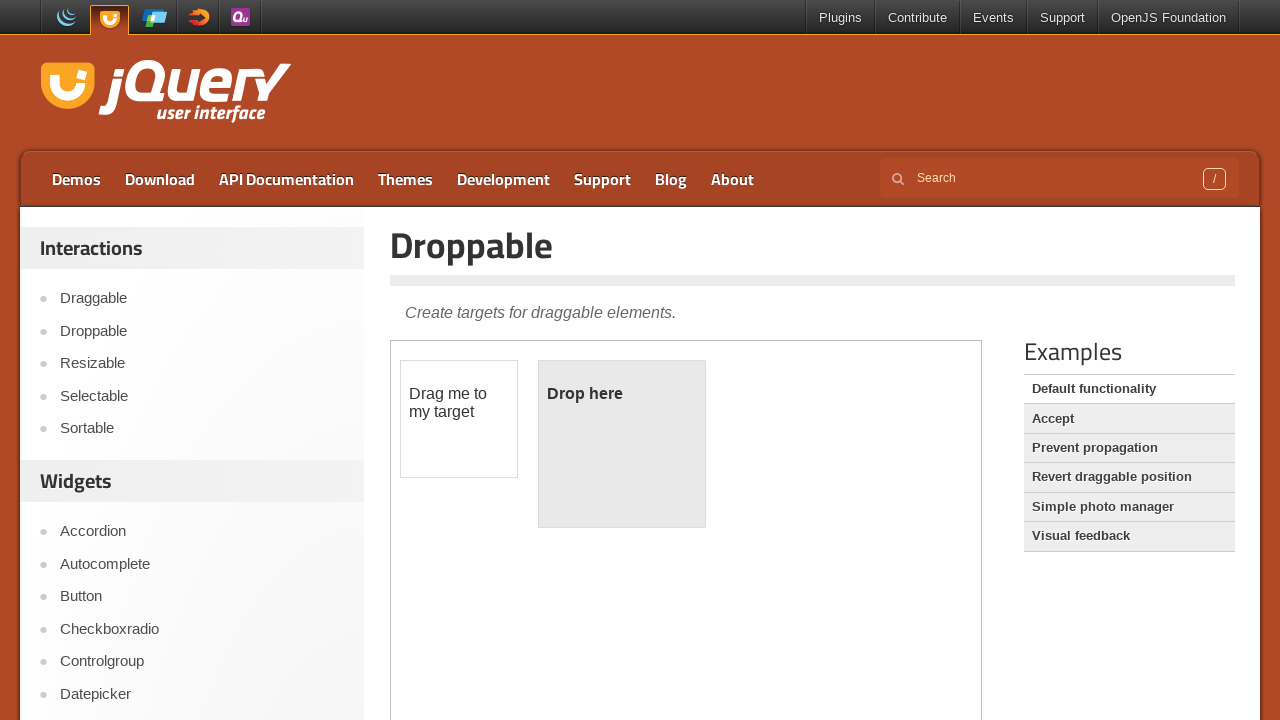

Located iframe containing drag and drop demo
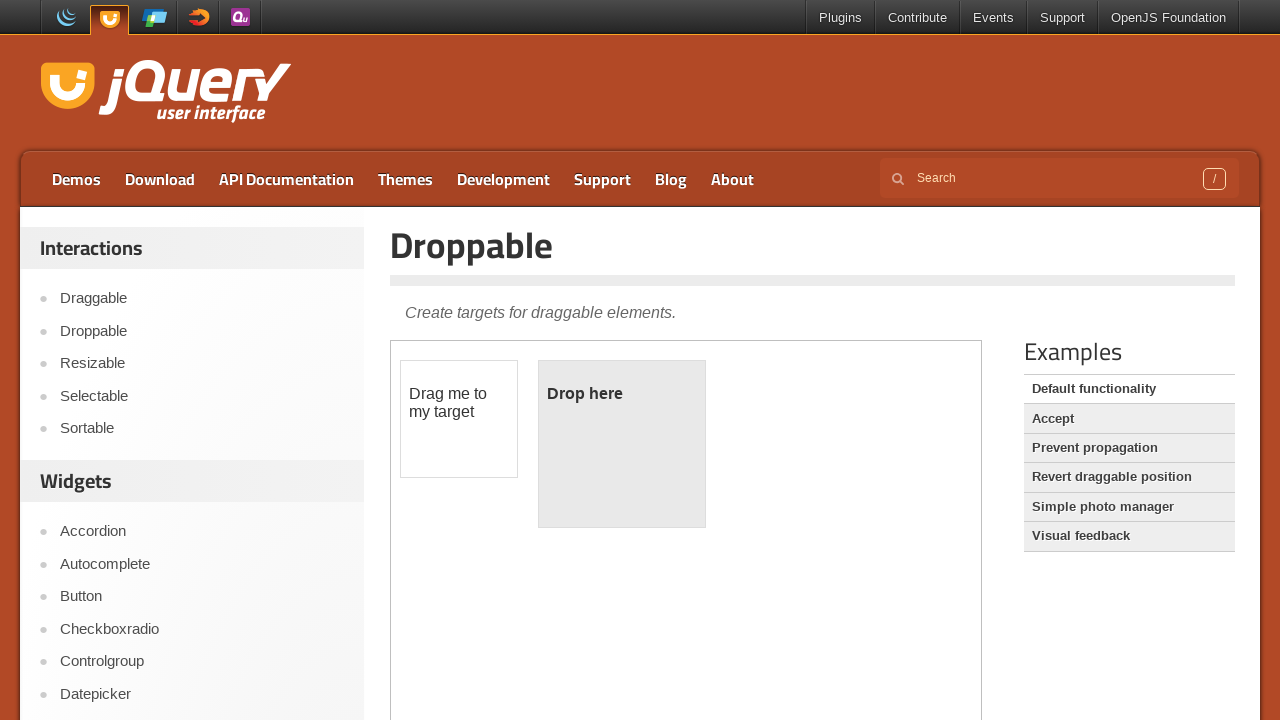

Located draggable element
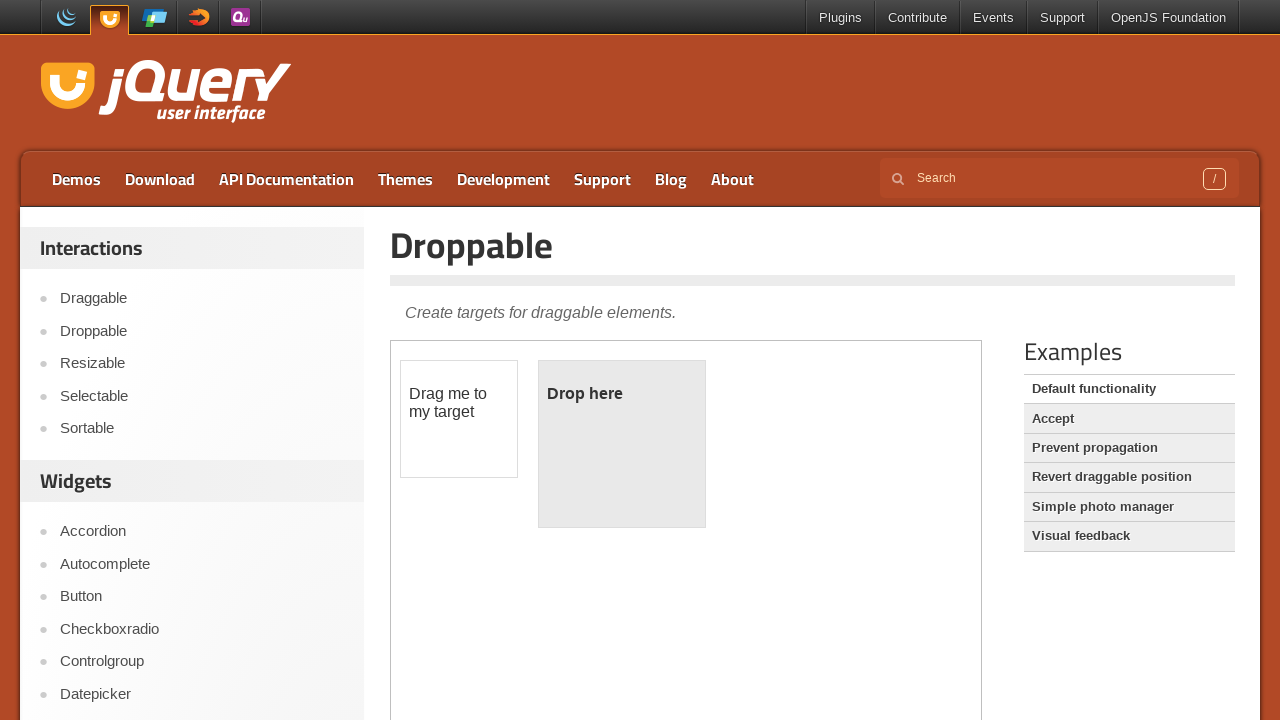

Located drop target area
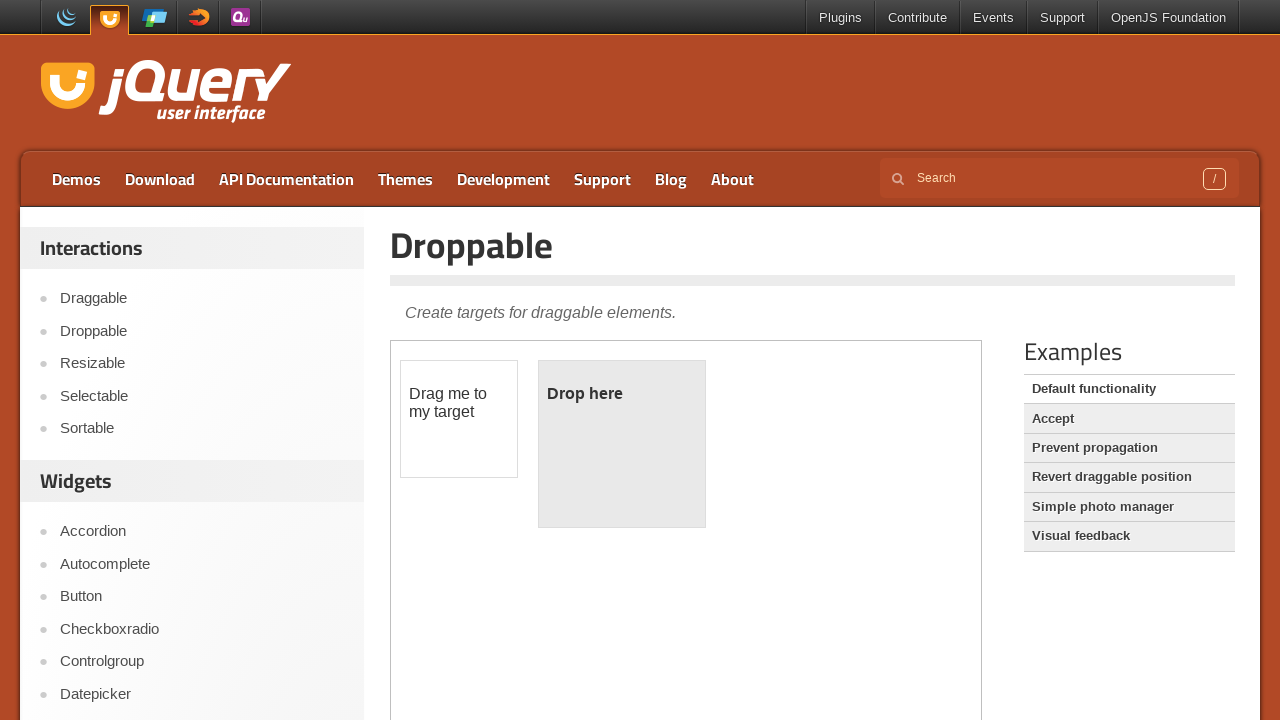

Dragged element onto drop target at (622, 444)
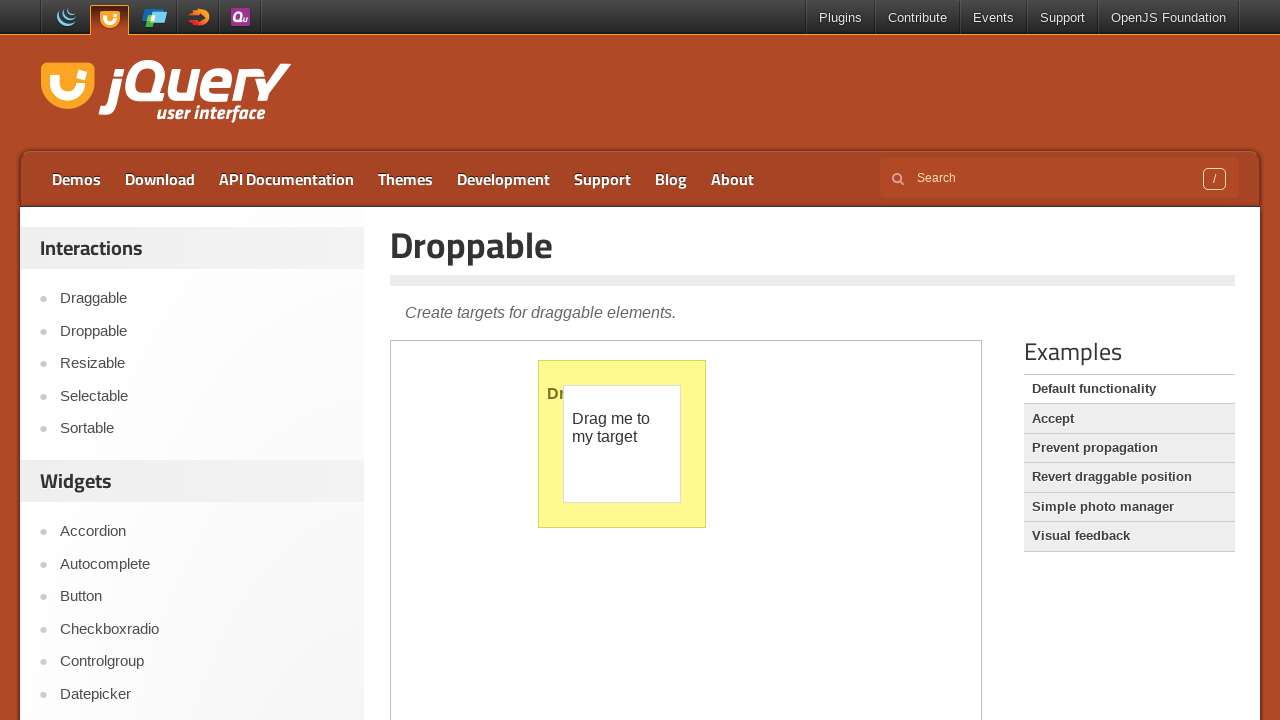

Retrieved drop target text content: '
	Dropped!
'
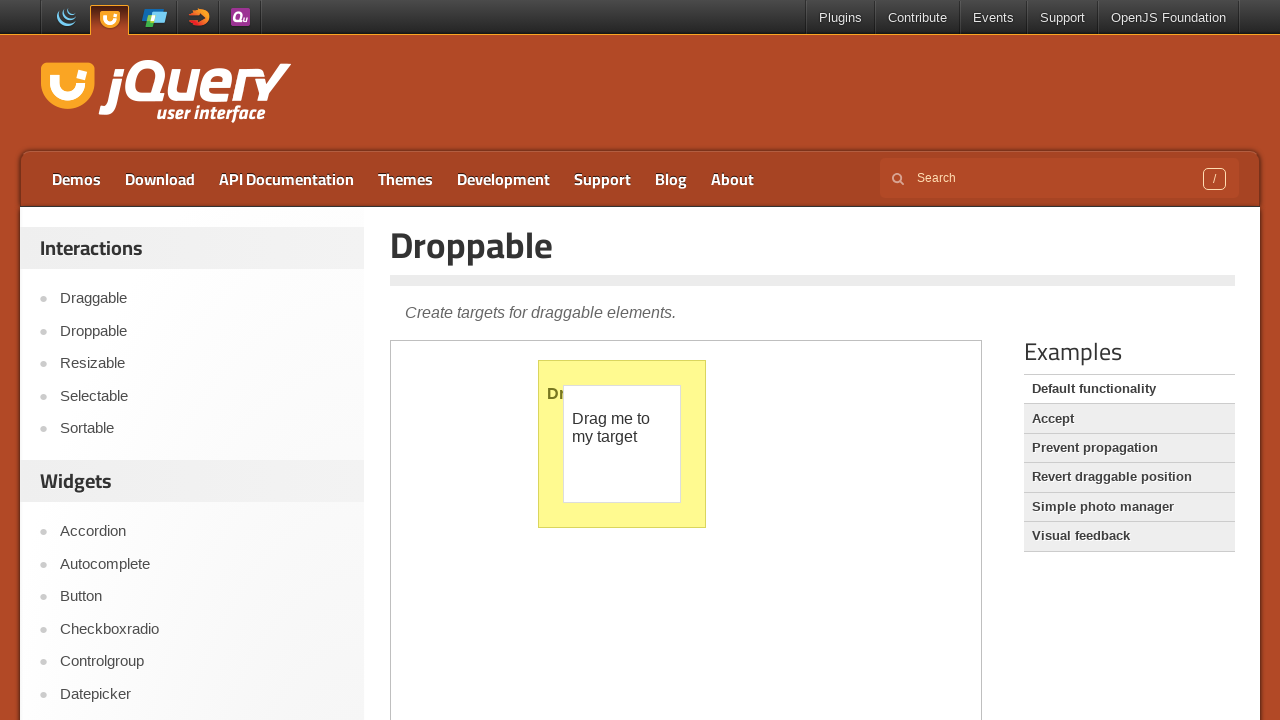

Printed drop target text to console
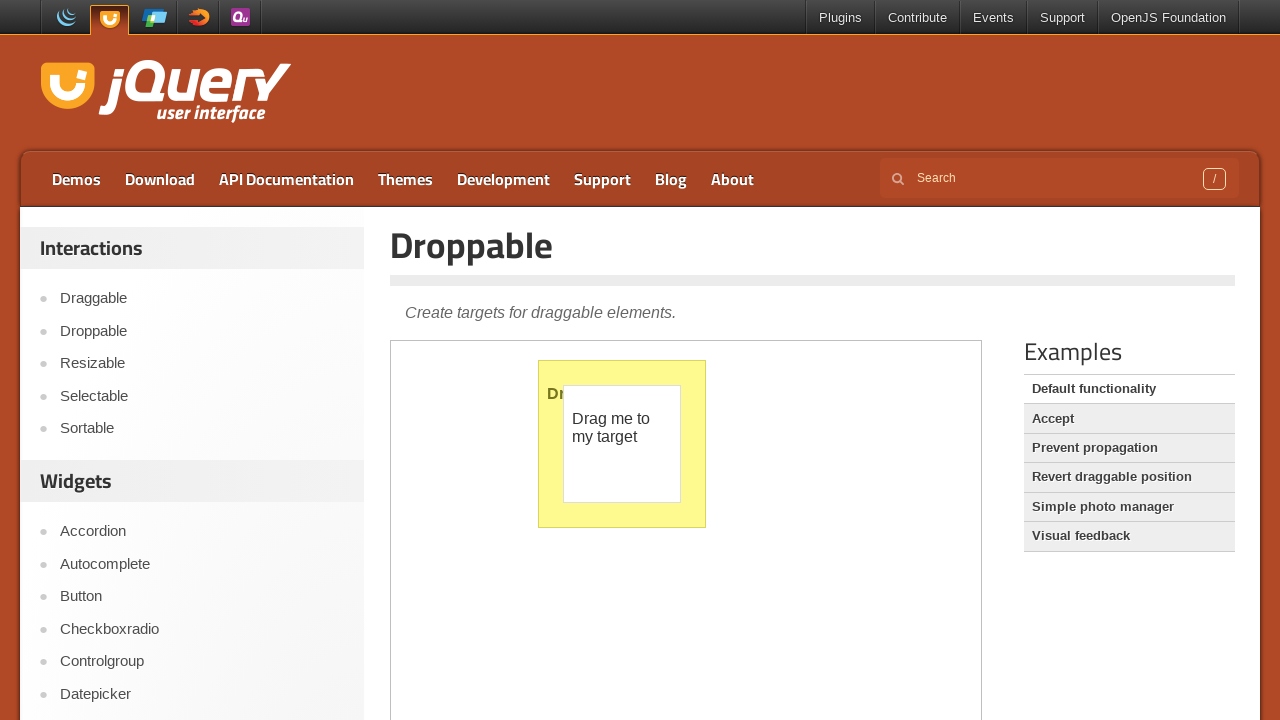

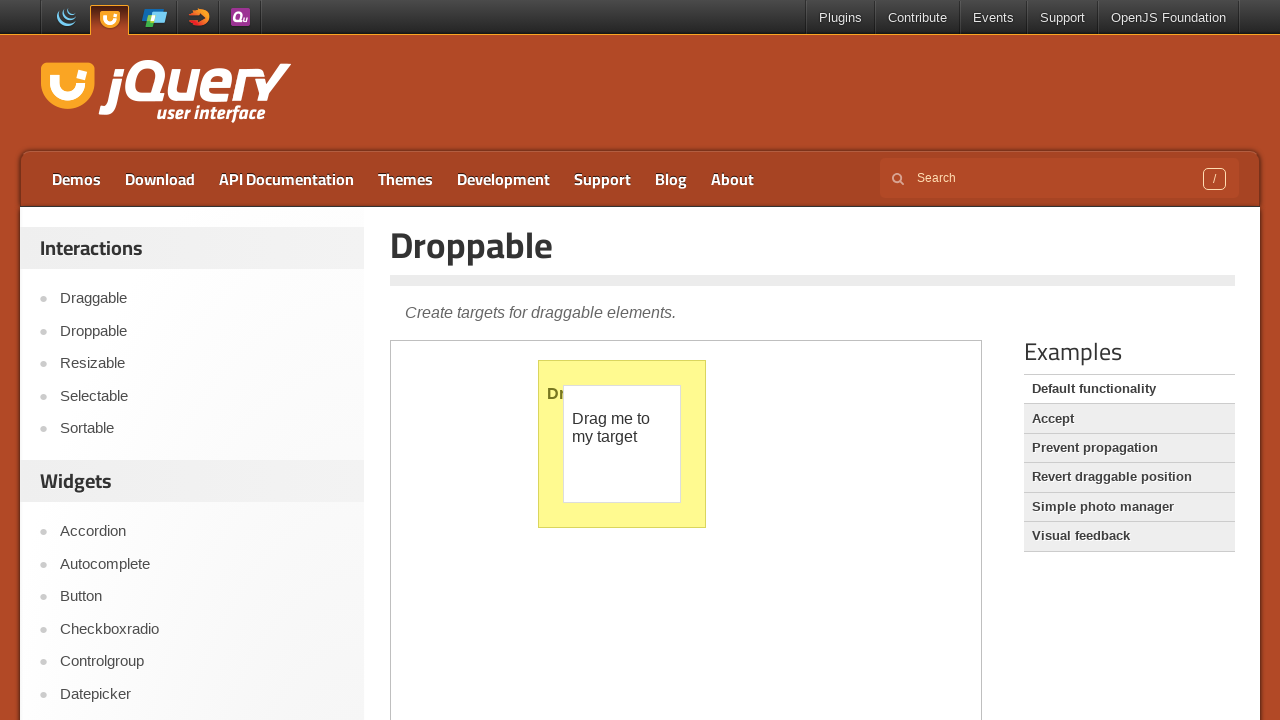